Tests that clicking the Due column header sorts the numeric column values in ascending order by clicking the 4th column header and verifying the values are sorted

Starting URL: http://the-internet.herokuapp.com/tables

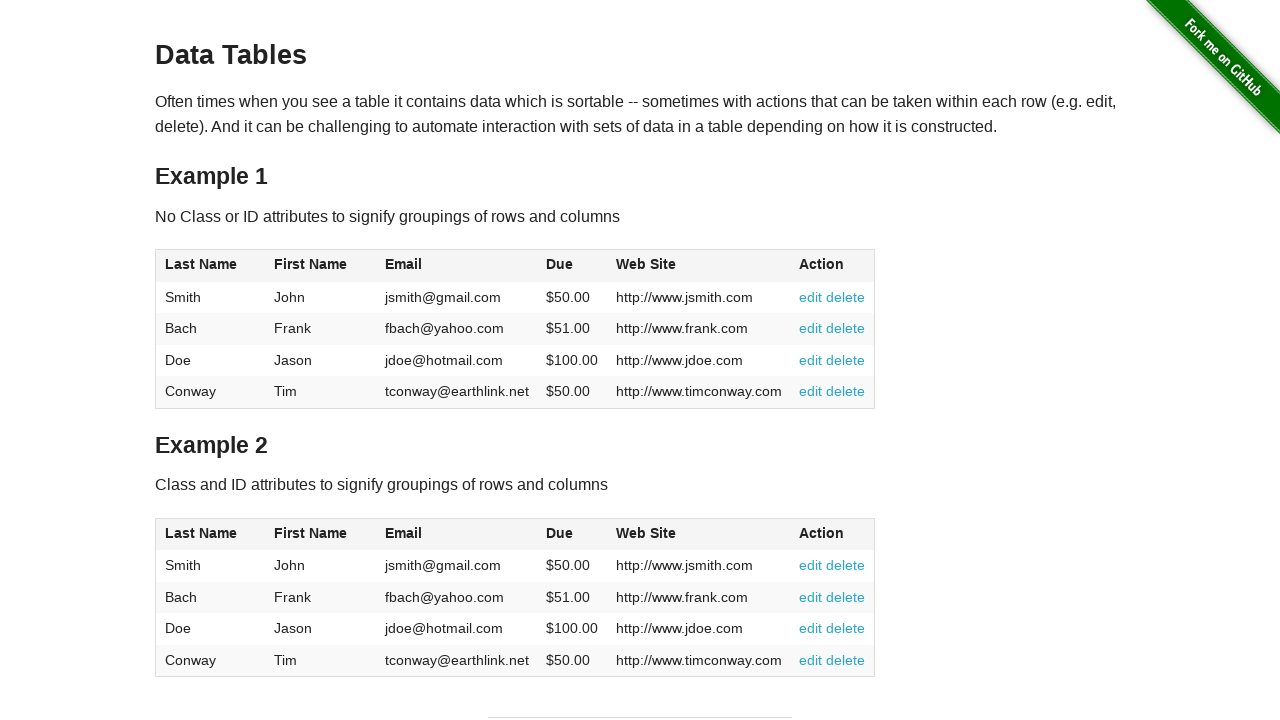

Clicked the Due column header (4th column) to sort at (572, 266) on #table1 thead tr th:nth-child(4)
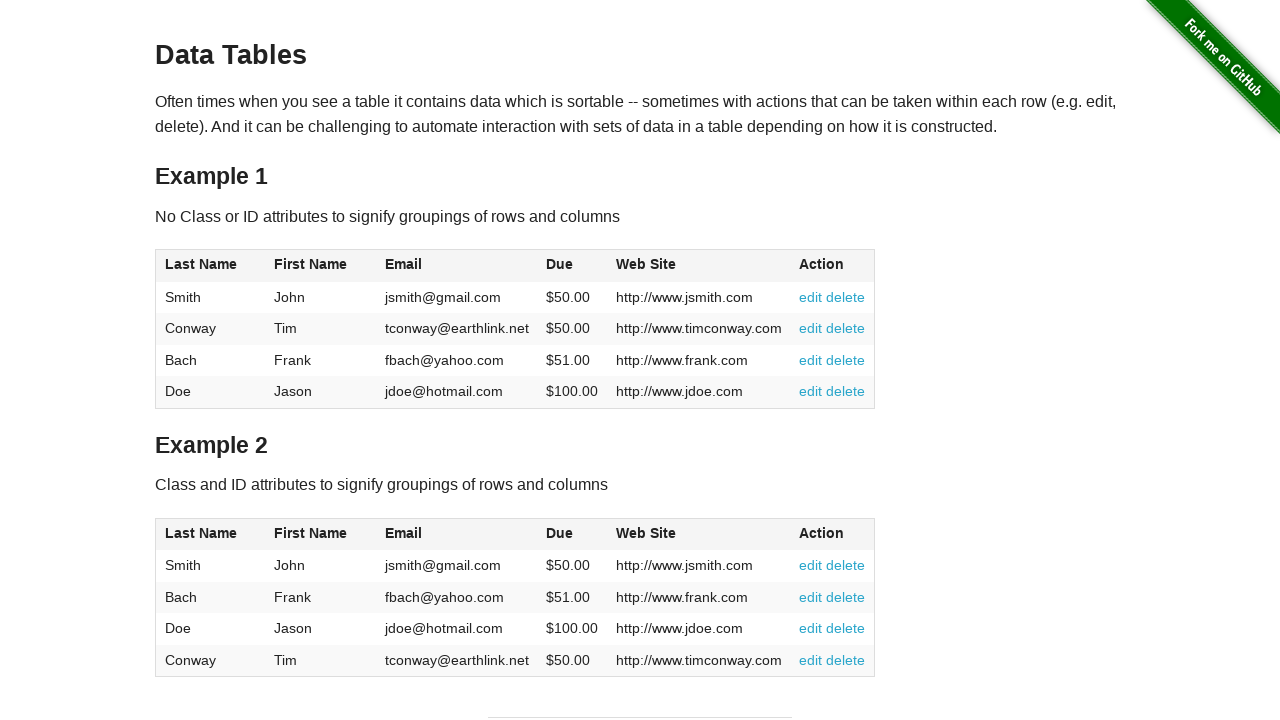

Waited for Due column data to load
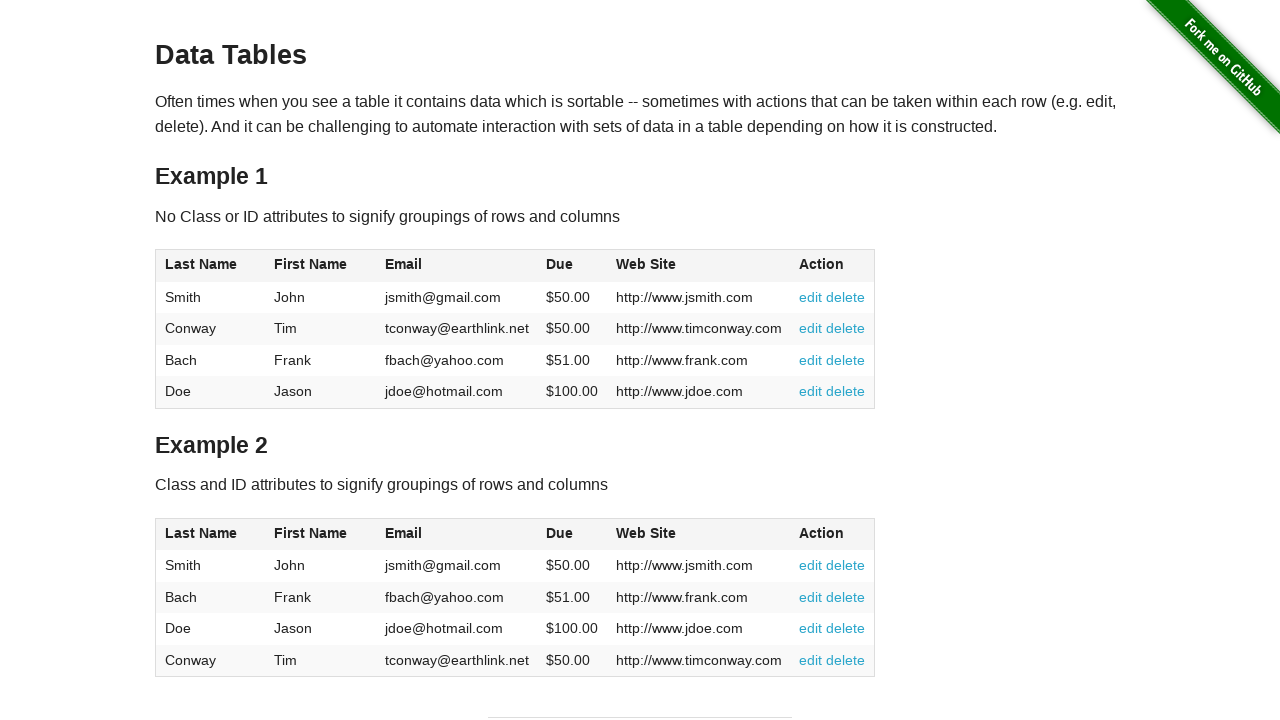

Retrieved all Due column cell elements
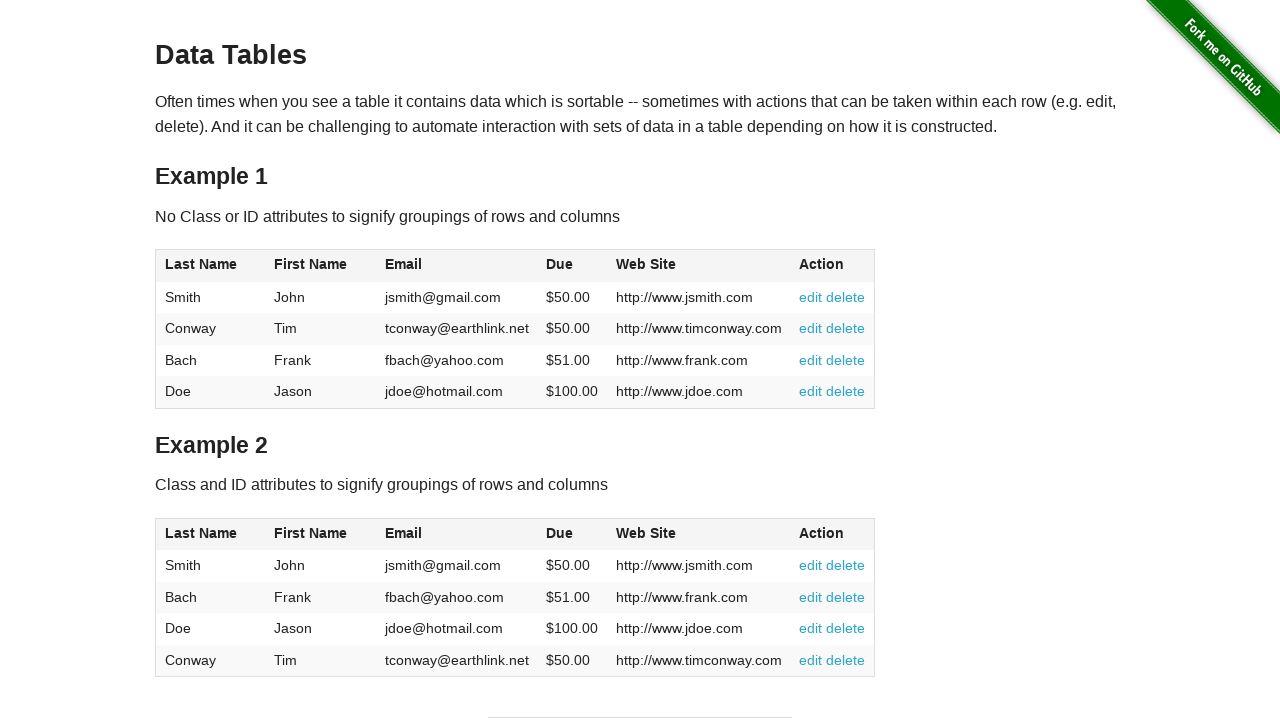

Extracted and converted Due column values to floats
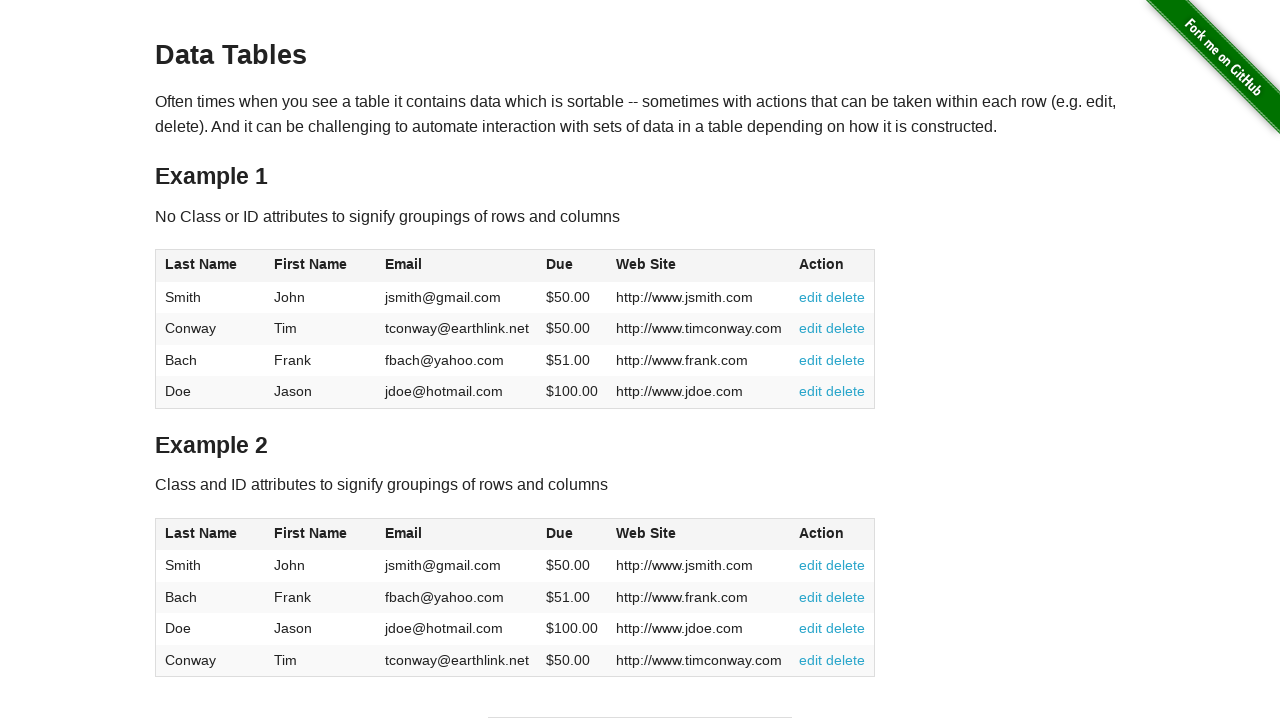

Verified that Due column values are sorted in ascending order
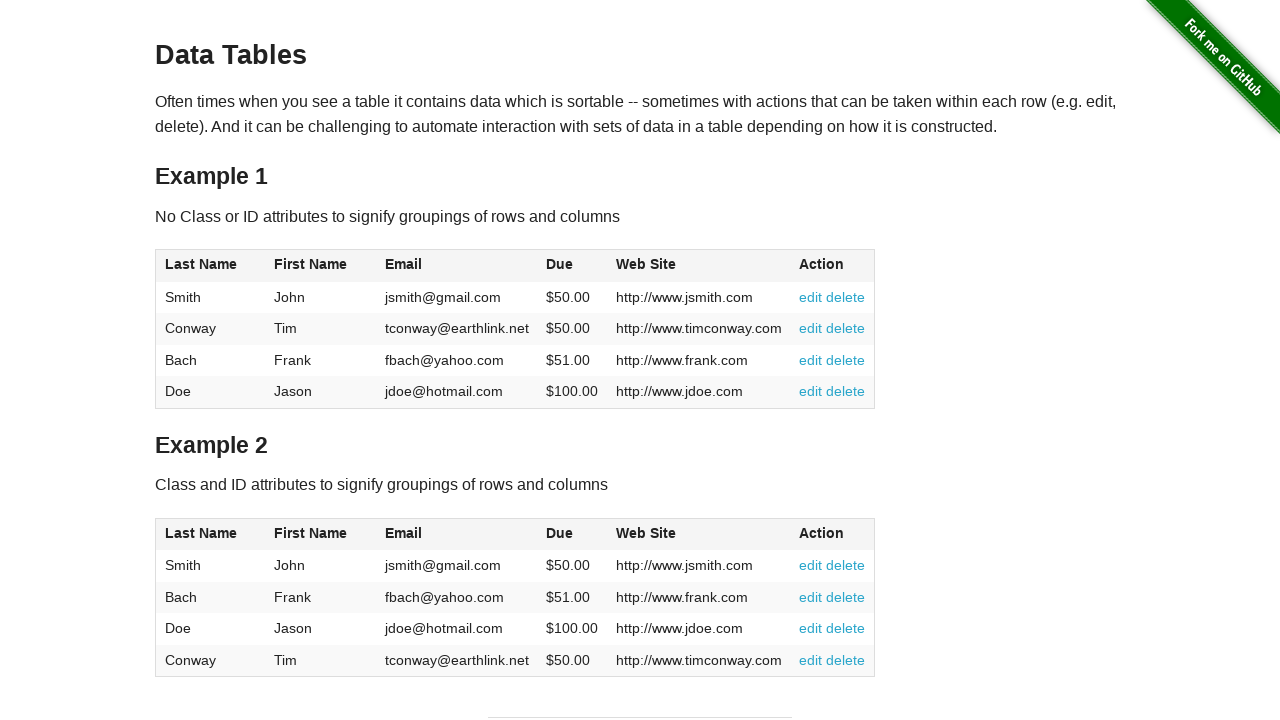

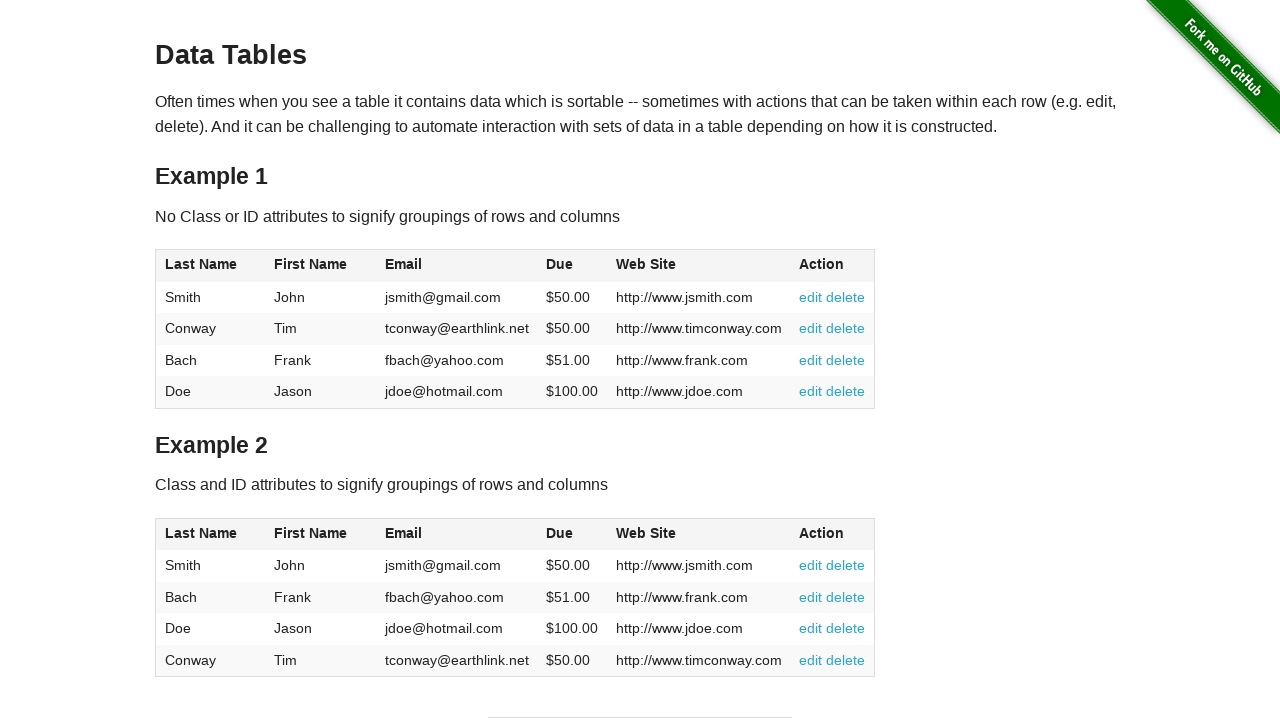